Tests JavaScript prompt alert functionality by clicking the prompt button, entering text, accepting the alert, and verifying the result message

Starting URL: https://practice.cydeo.com/javascript_alerts

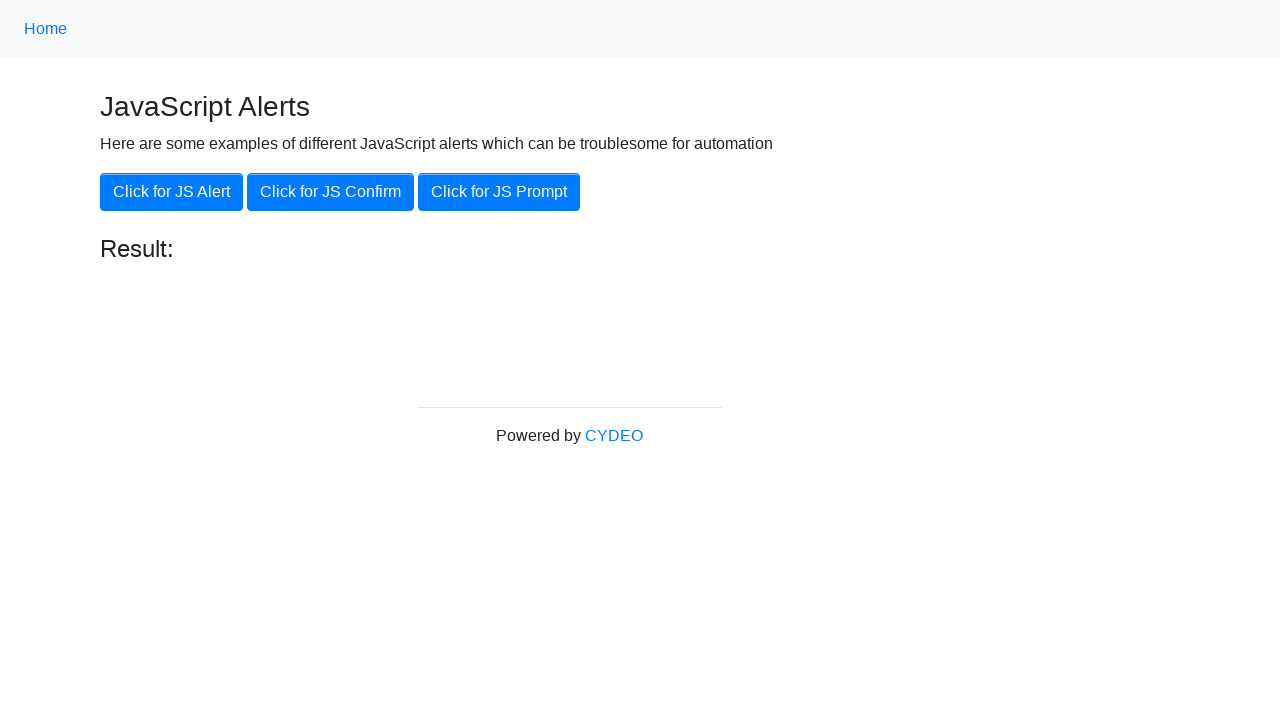

Clicked the JS Prompt button at (499, 192) on xpath=//button[.='Click for JS Prompt']
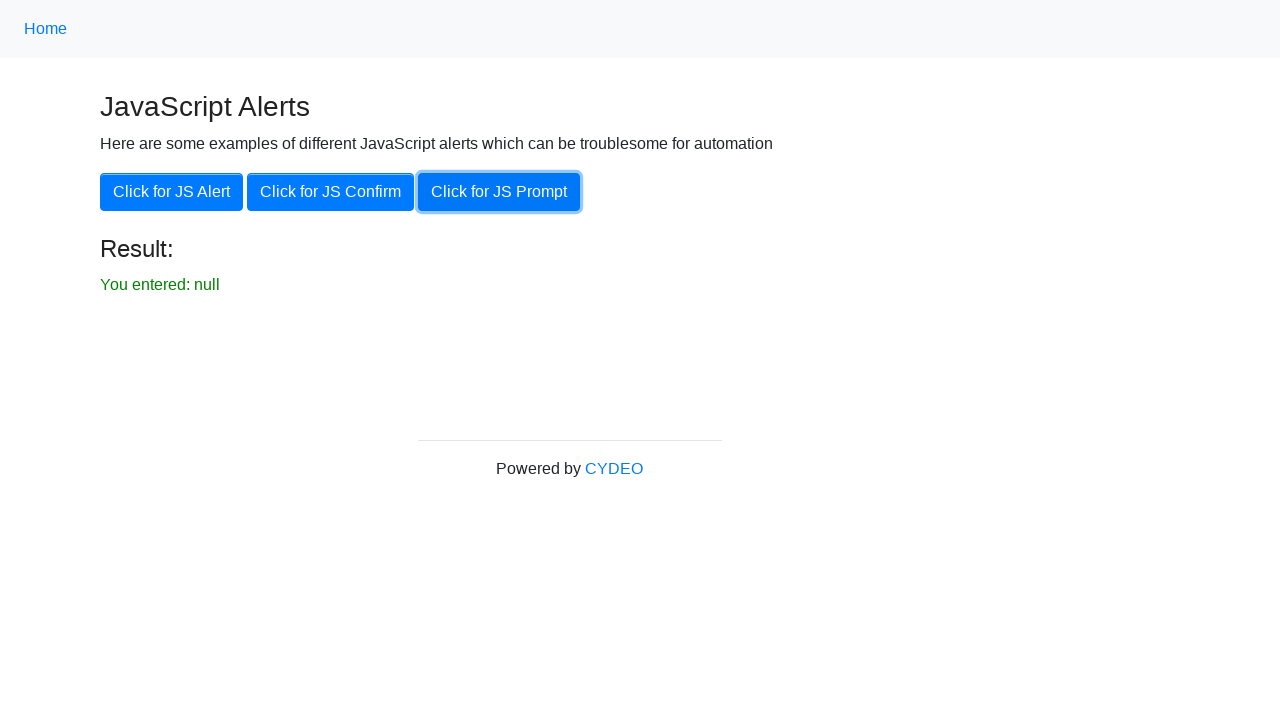

Set up dialog handler to accept prompt with 'hello'
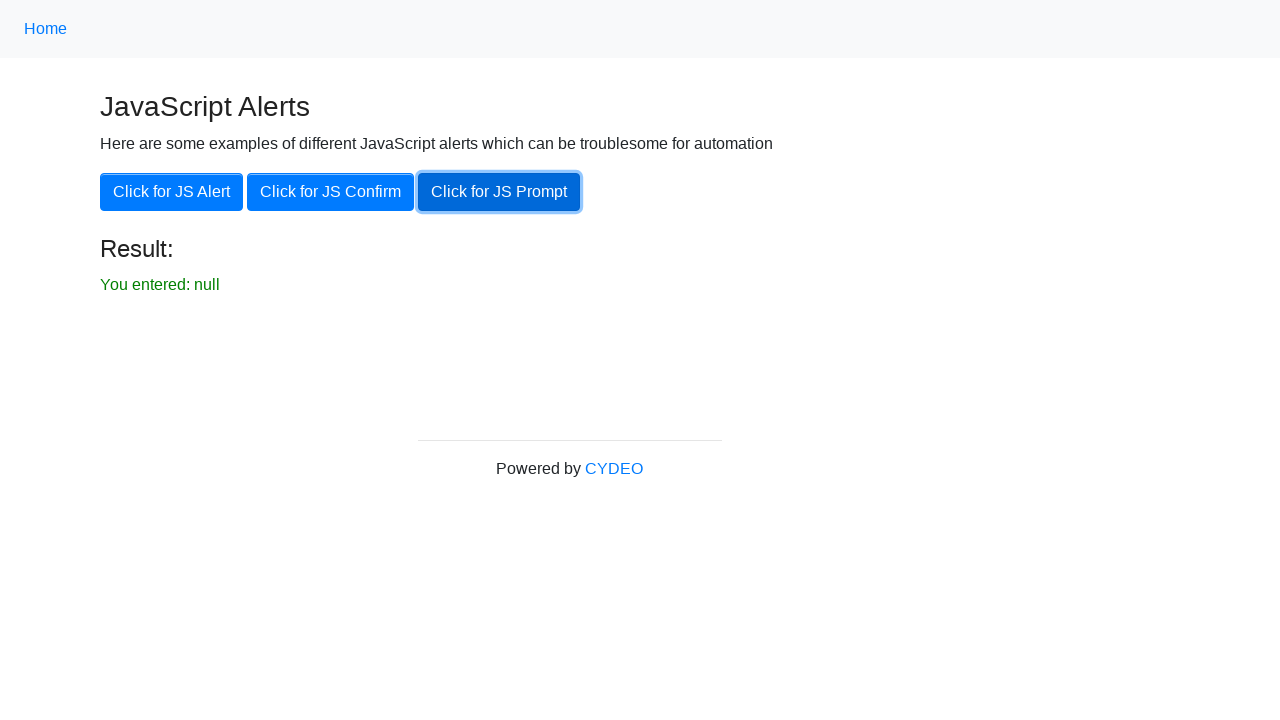

Clicked the JS Prompt button to trigger dialog at (499, 192) on xpath=//button[.='Click for JS Prompt']
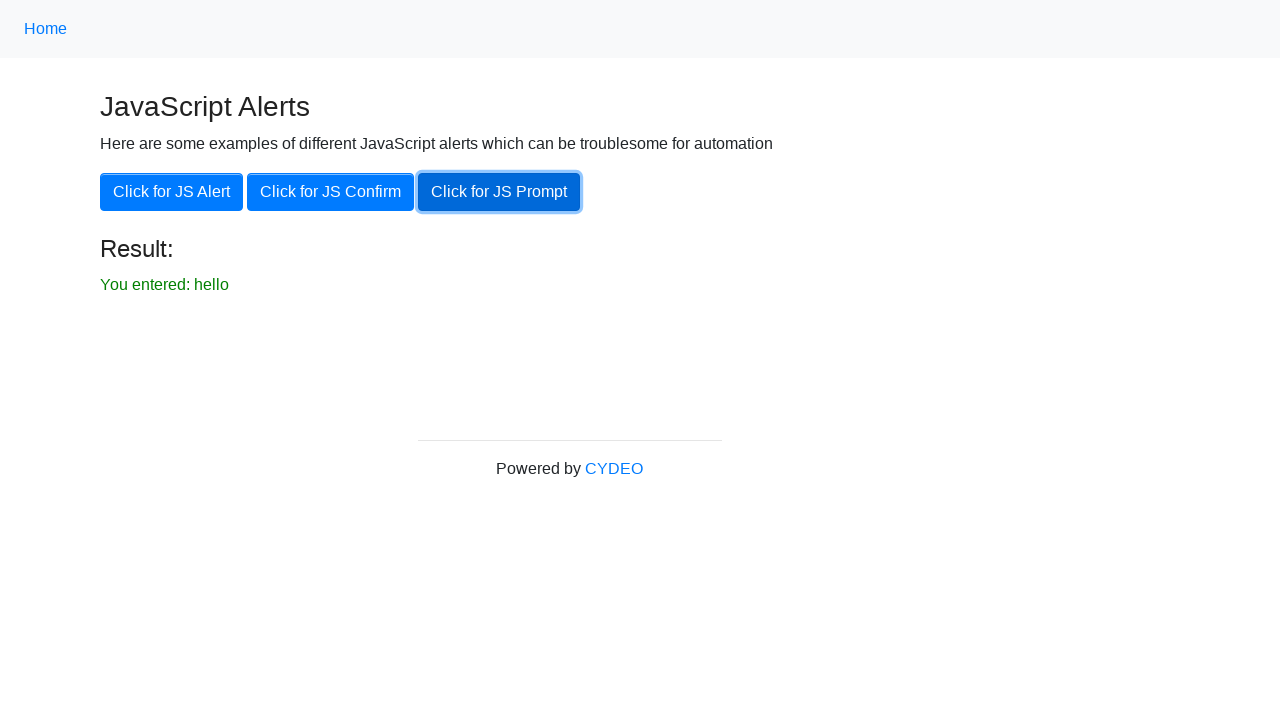

Result text element loaded and visible
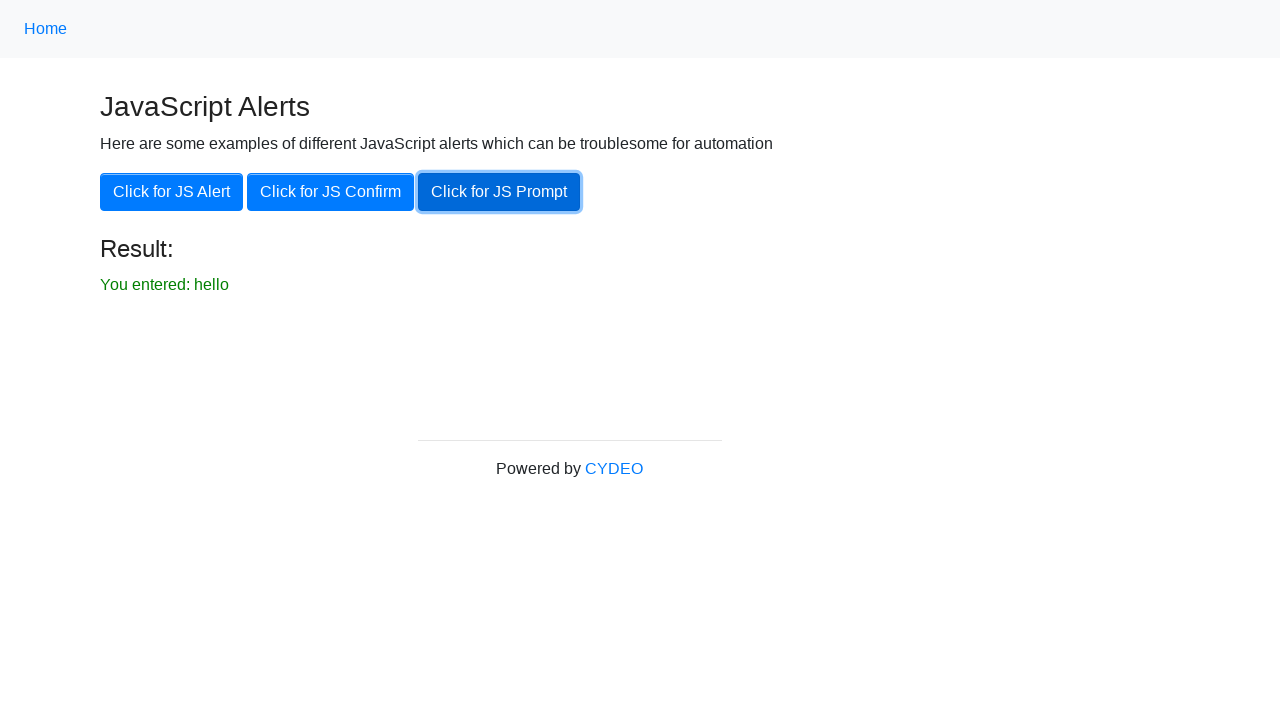

Retrieved result text: 'You entered: hello'
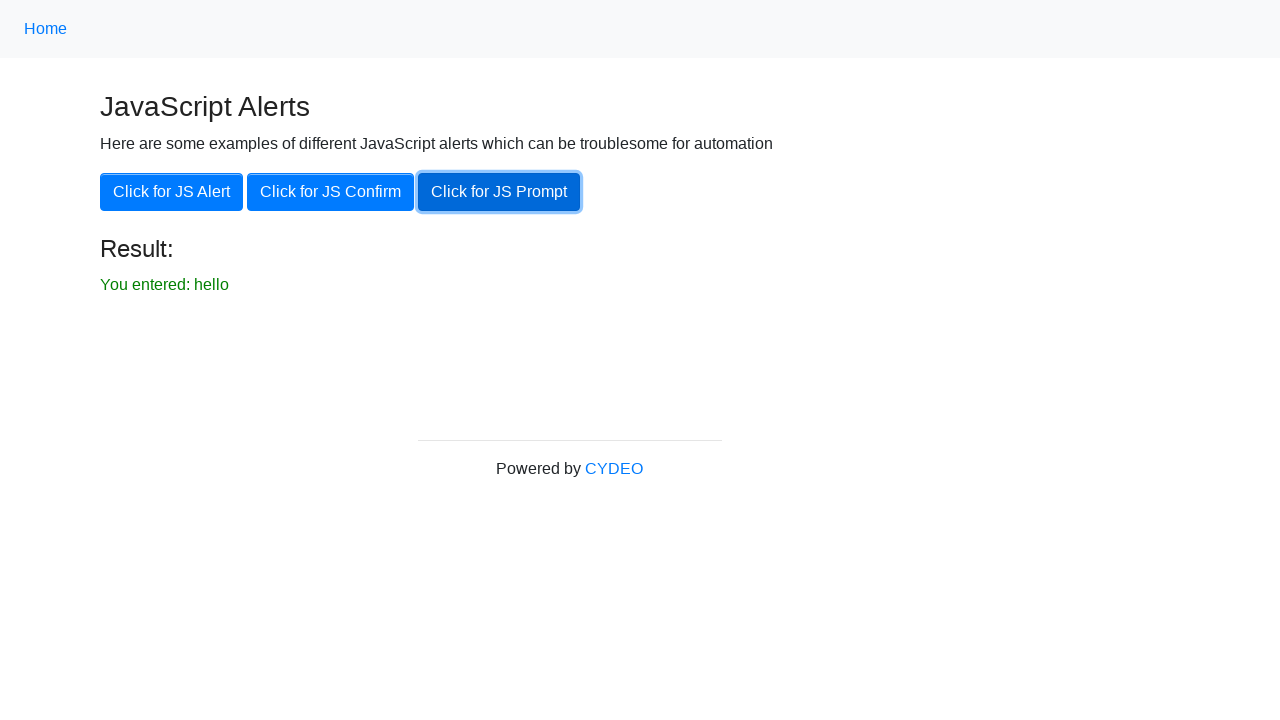

Assertion passed: result text matches expected value 'You entered: hello'
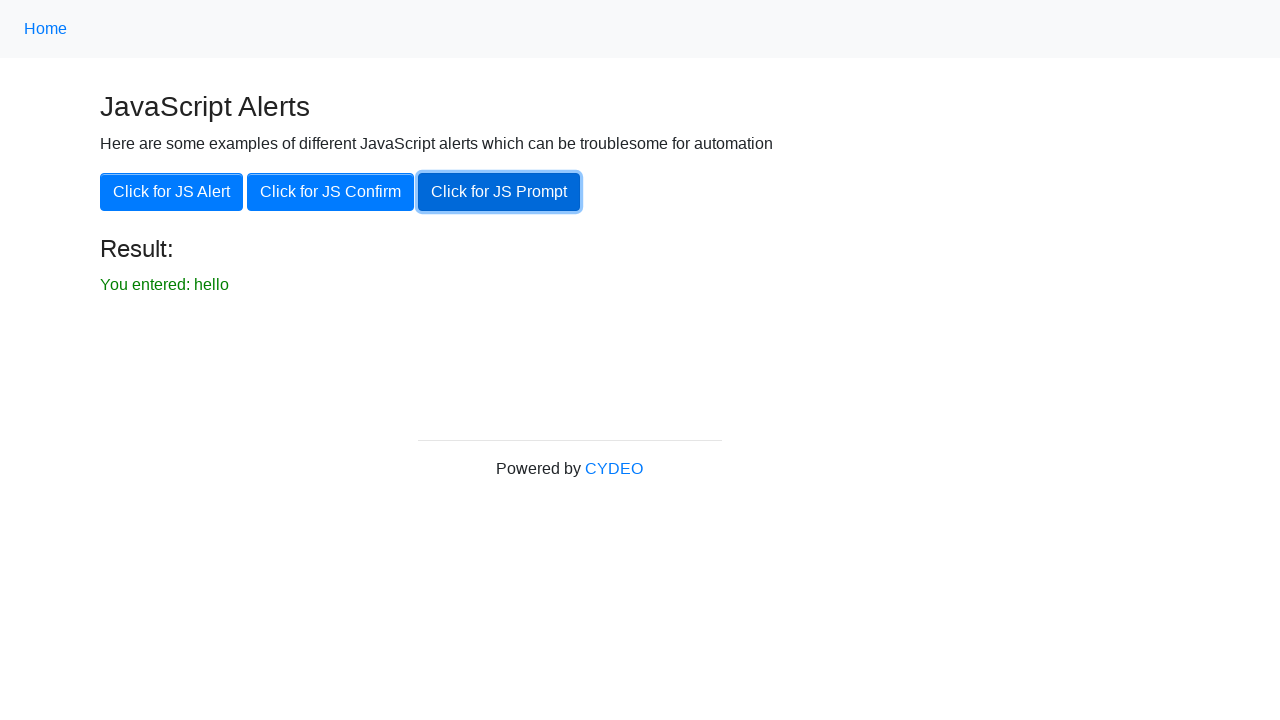

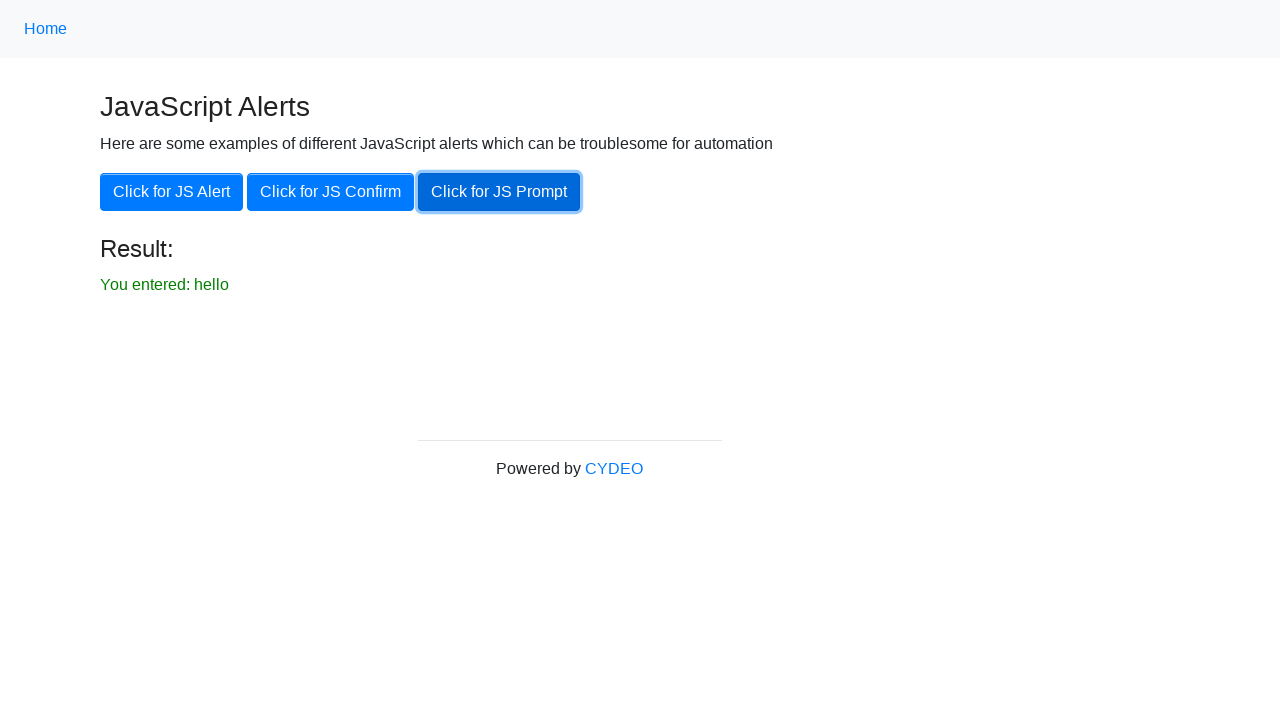